Tests various mouse interactions including hover, double-click, right-click, and drag-and-drop operations on a test automation practice website

Starting URL: https://testautomationpractice.blogspot.com/

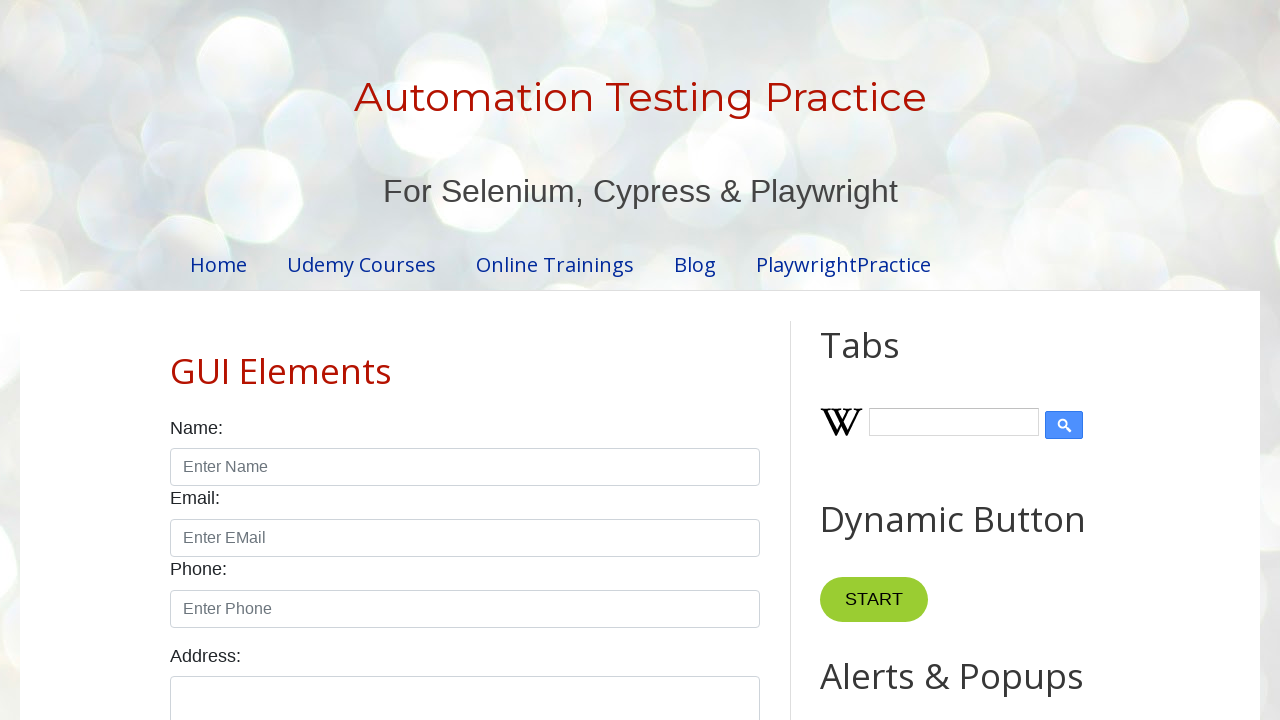

Hovered over the 'Point Me' button at (868, 360) on xpath=//button[normalize-space()='Point Me']
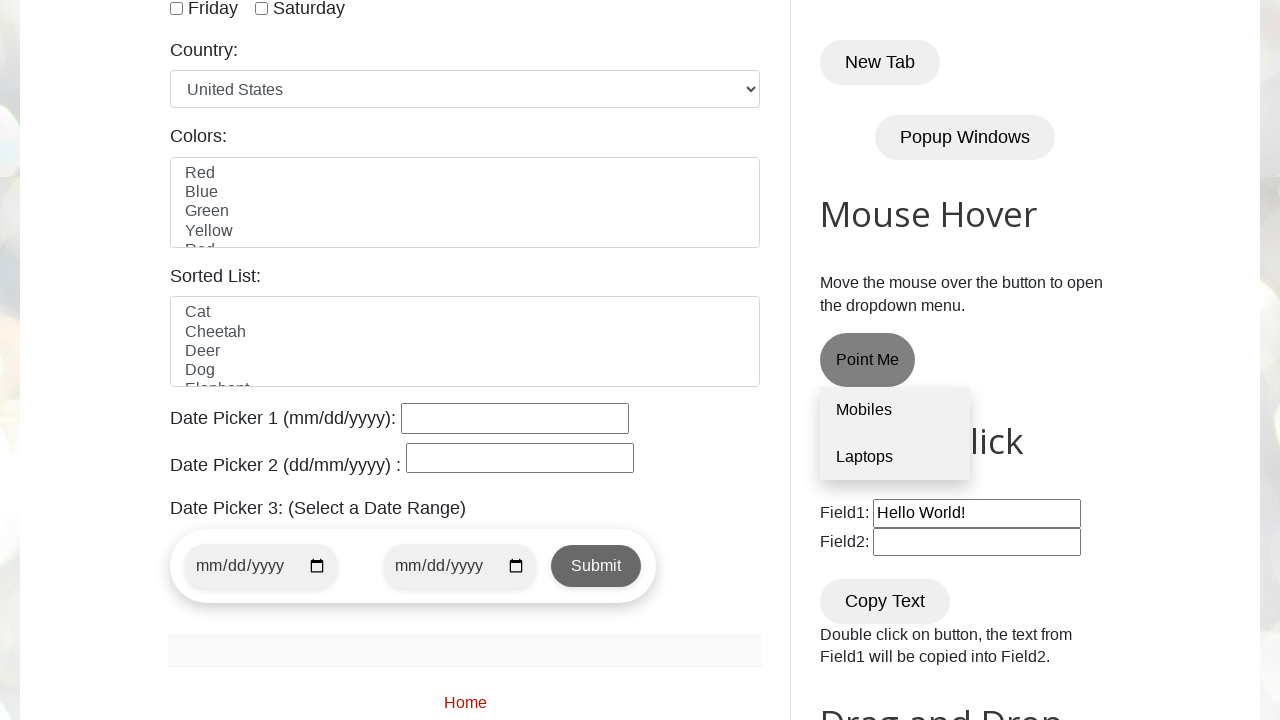

Double-clicked on the 'Copy Text' button at (885, 601) on xpath=//button[normalize-space()='Copy Text']
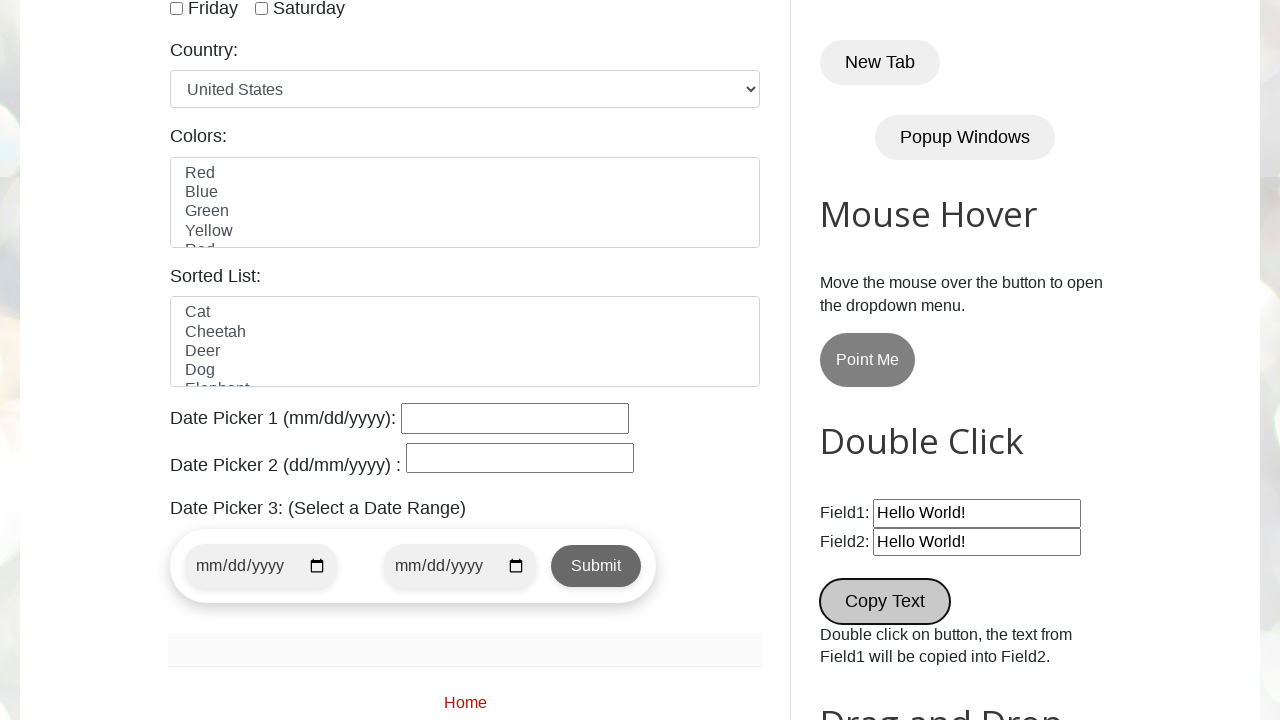

Right-clicked on the 'Copy Text' button at (885, 601) on //button[normalize-space()='Copy Text']
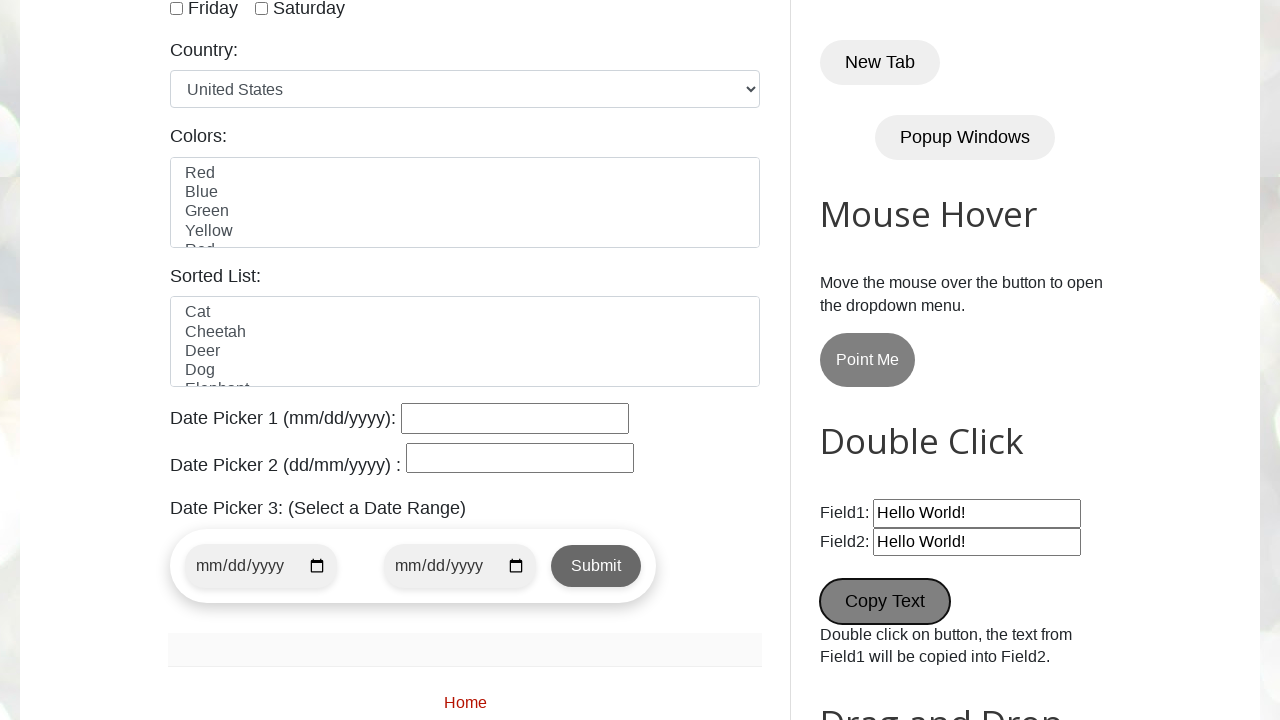

Dragged and dropped the draggable element to the droppable area at (1015, 386)
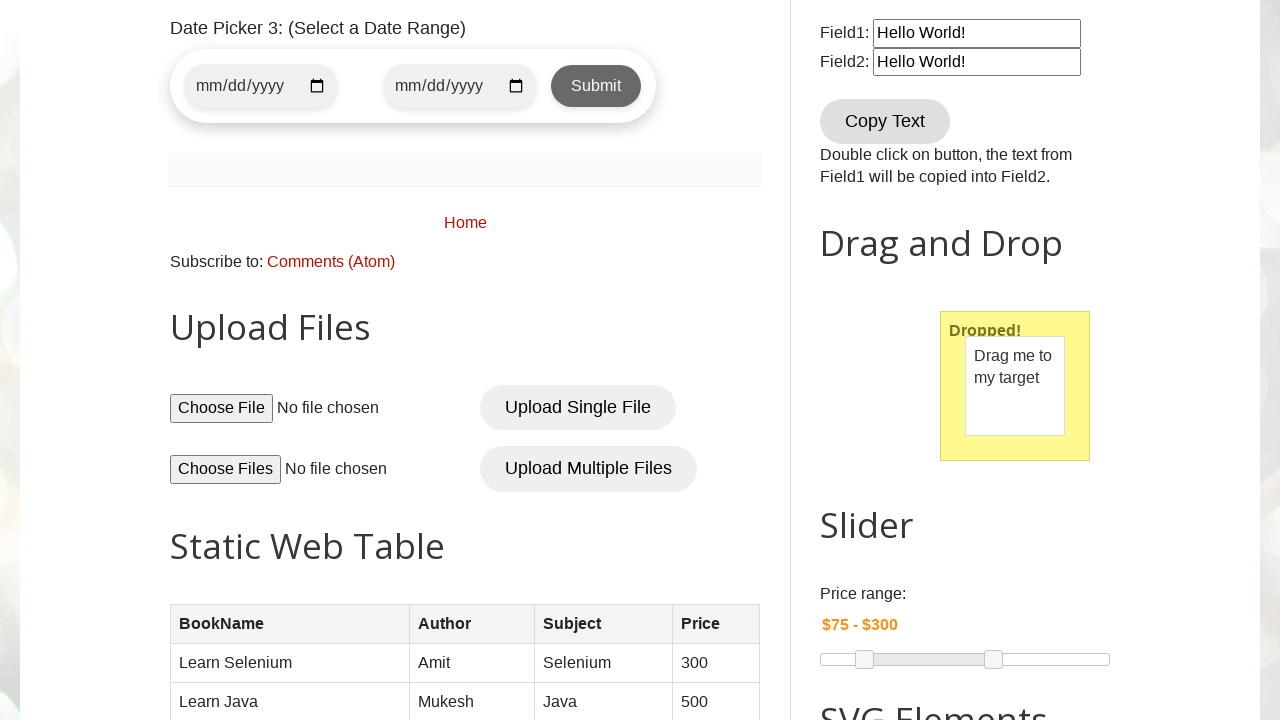

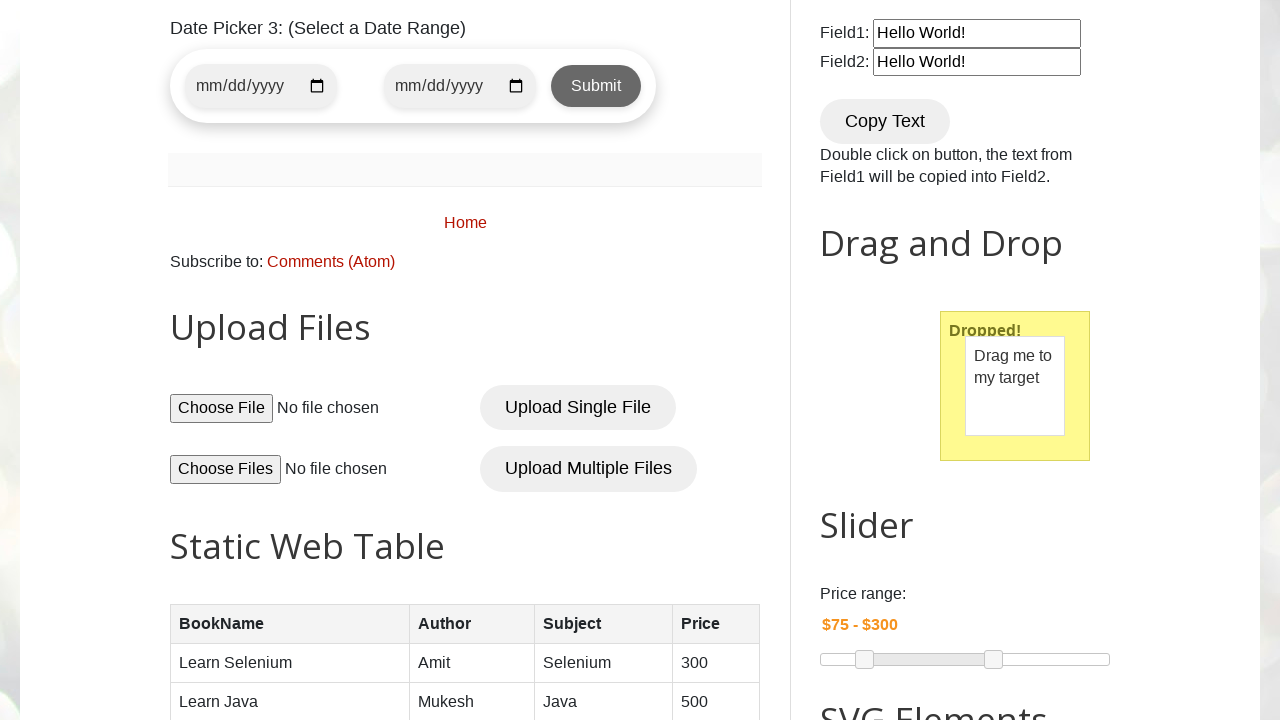